Tests a form submission on an Angular practice page by filling name, email, selecting gender from dropdown, checking a checkbox, and submitting the form

Starting URL: https://rahulshettyacademy.com/angularpractice/

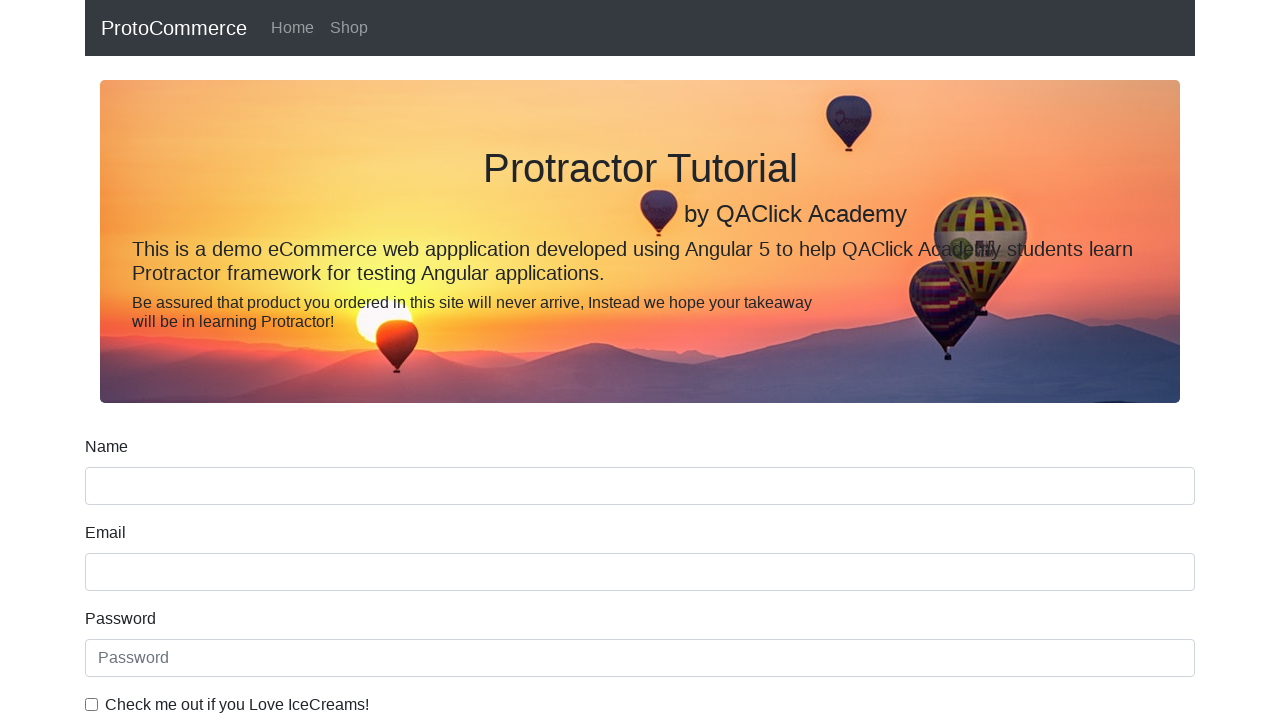

Filled name field with 'Bharti' on input[name='name']
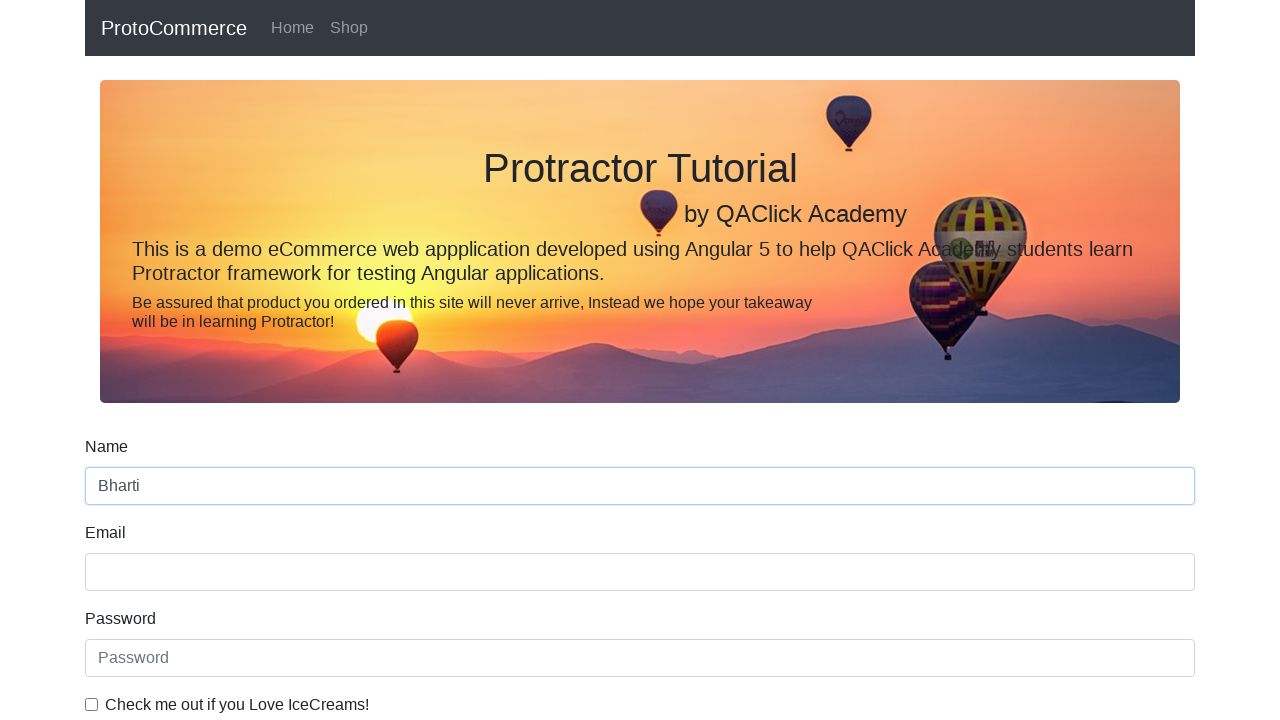

Filled email field with 'Sagar@bharti.com' on input[name='email']
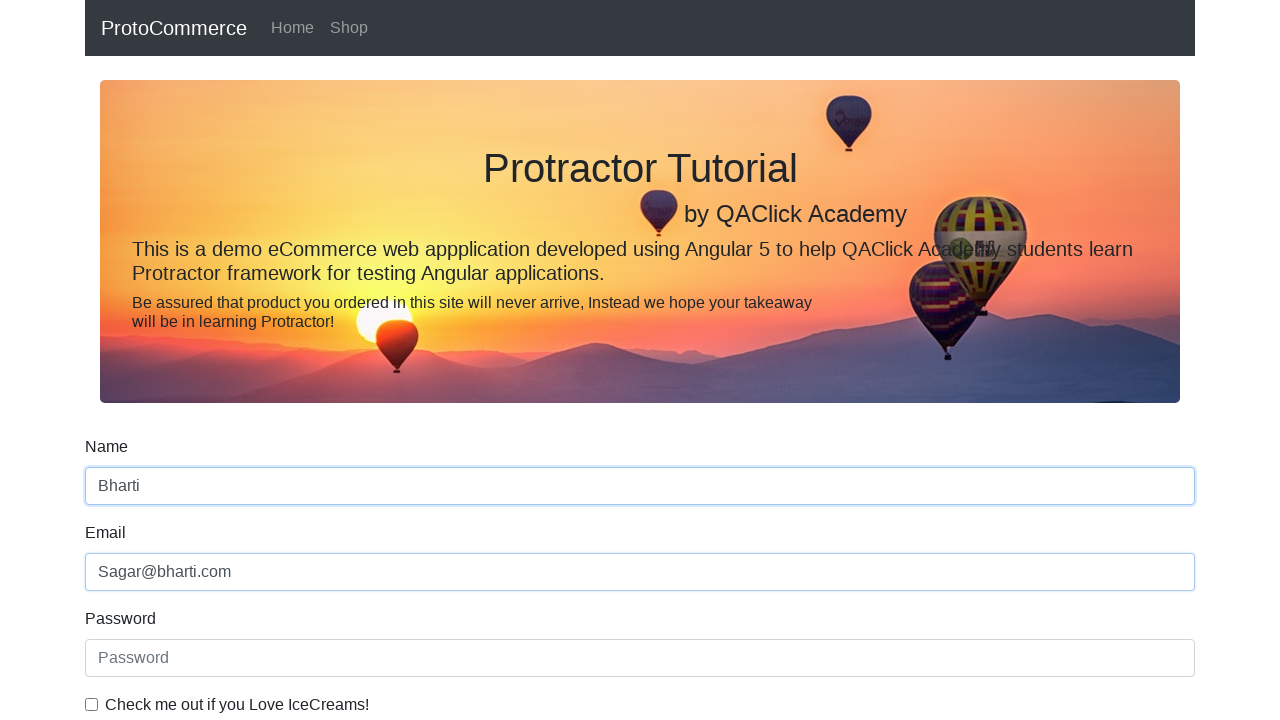

Checked the checkbox at (92, 704) on #exampleCheck1
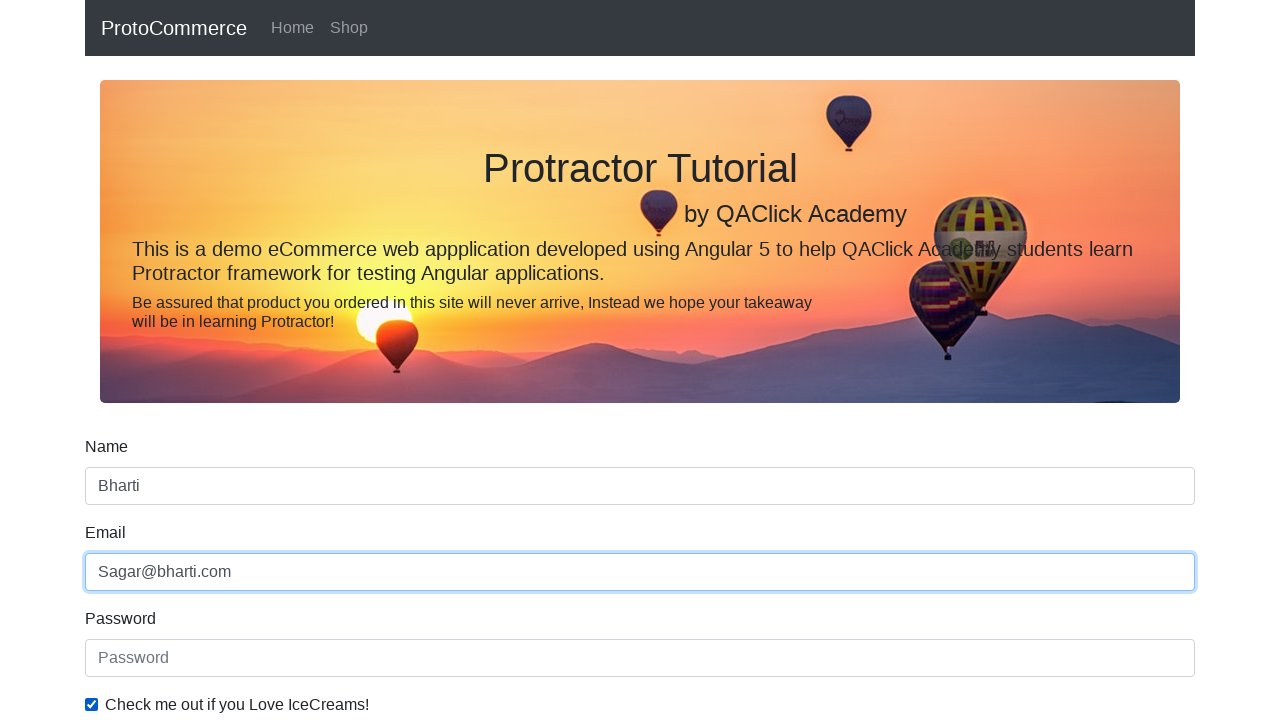

Selected 'Female' from gender dropdown on #exampleFormControlSelect1
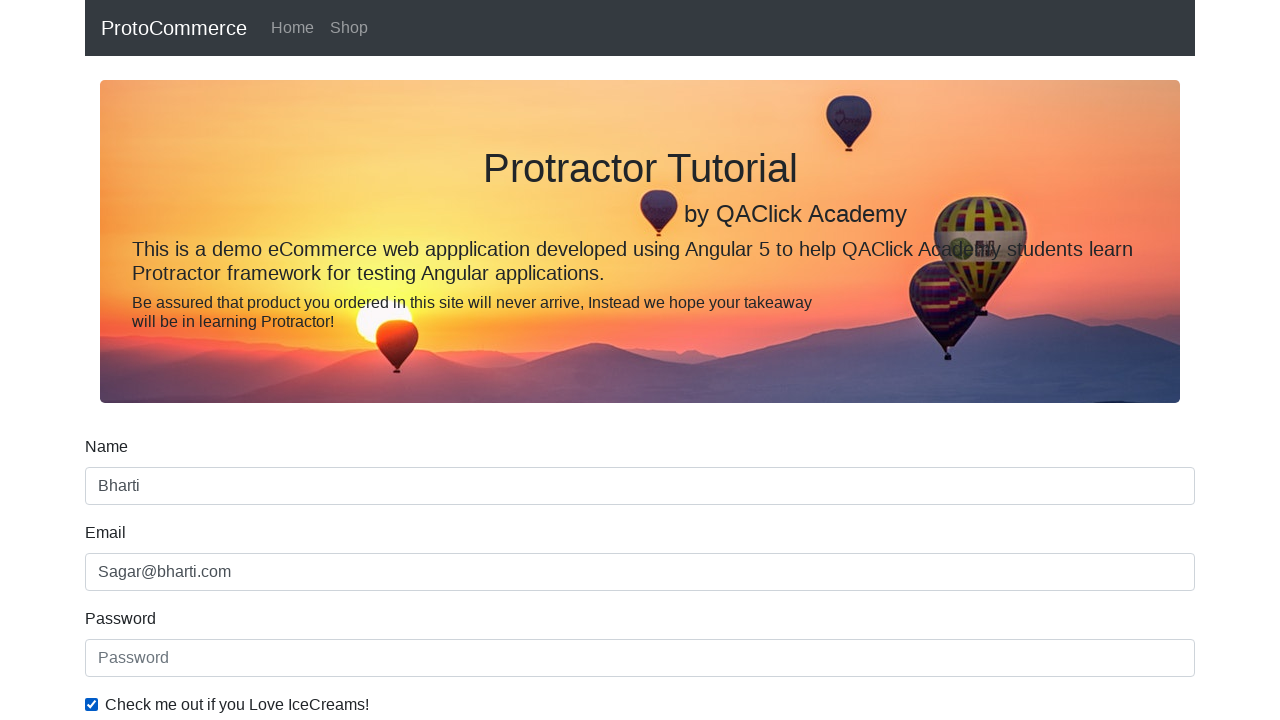

Clicked form submit button at (123, 491) on xpath=//input[@type='submit']
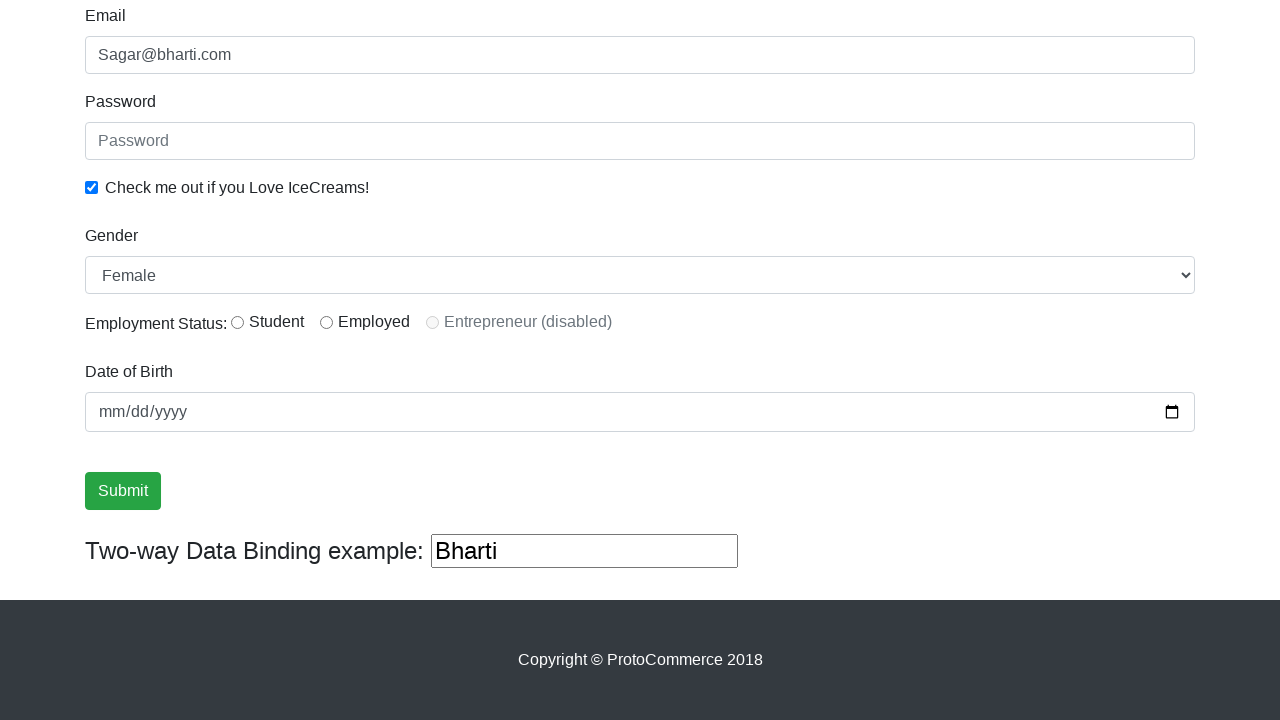

Success message appeared
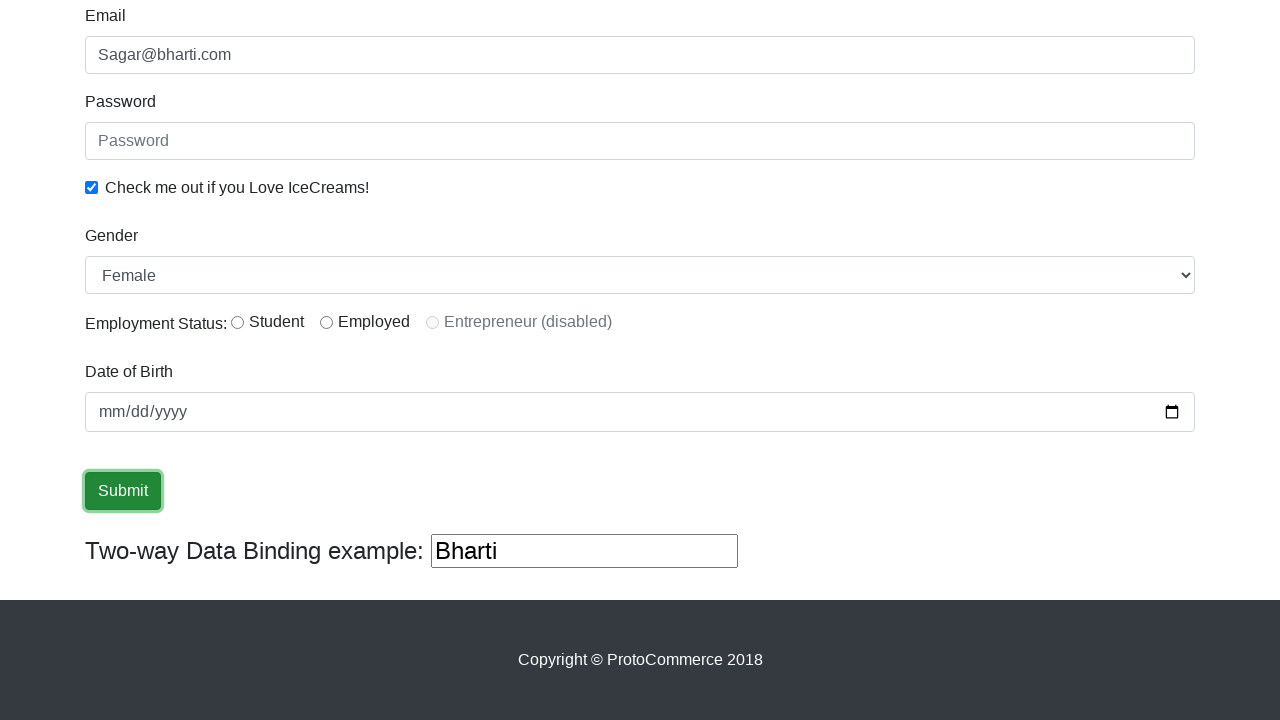

Verified success message contains 'success'
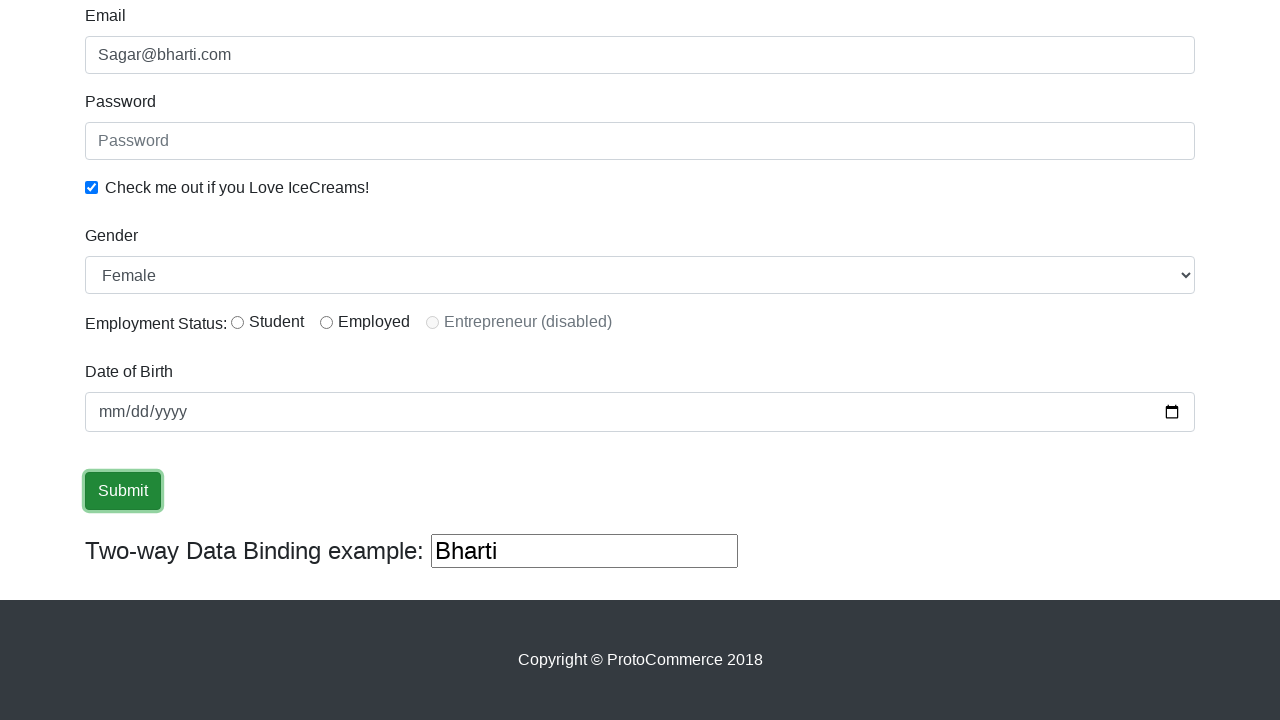

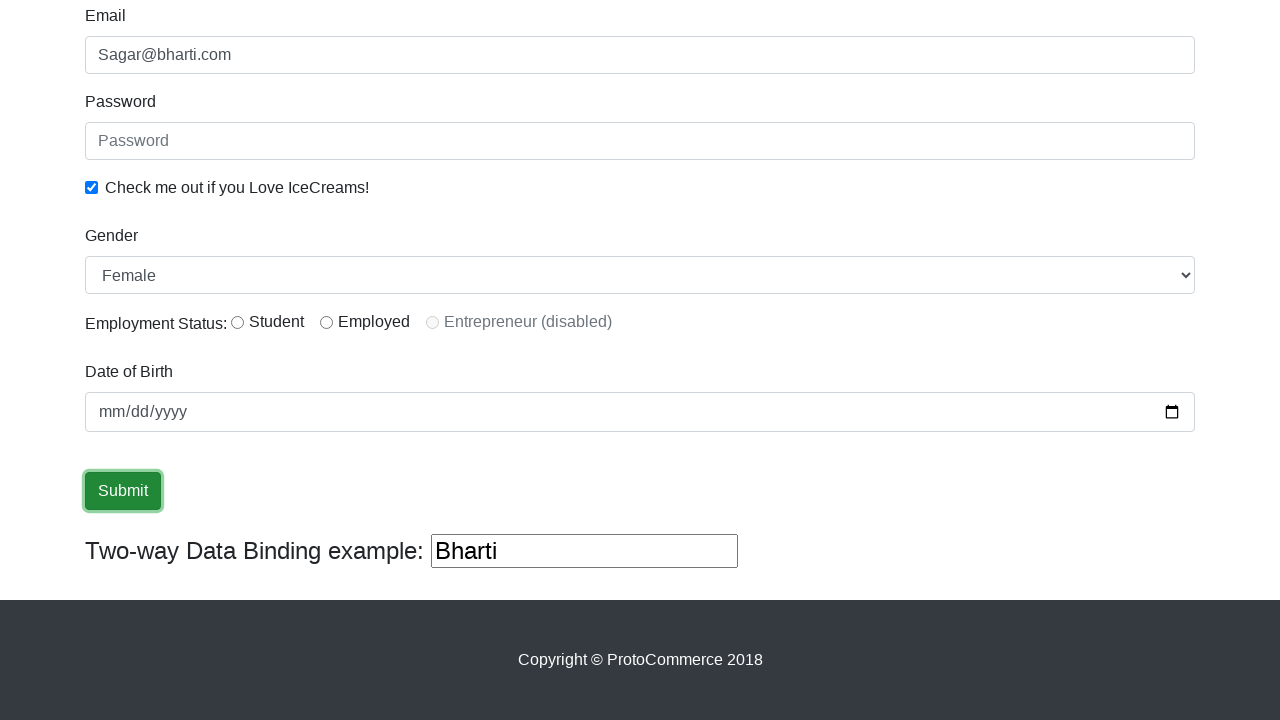